Tests the download functionality by filling a text field with a value and clicking the download button, then verifying a file download is triggered.

Starting URL: https://demoapps.qspiders.com/ui/download?sublist=0

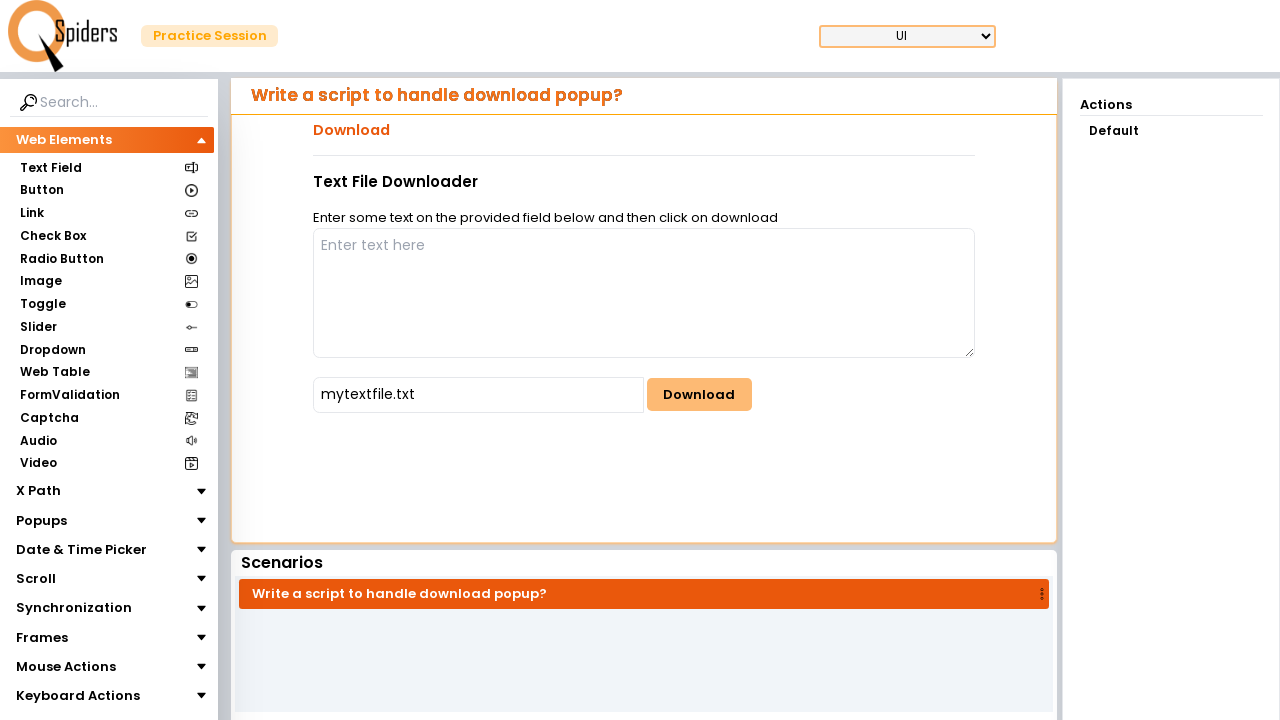

Filled text input field with 'playwright' on internal:attr=[placeholder="Enter text here"i]
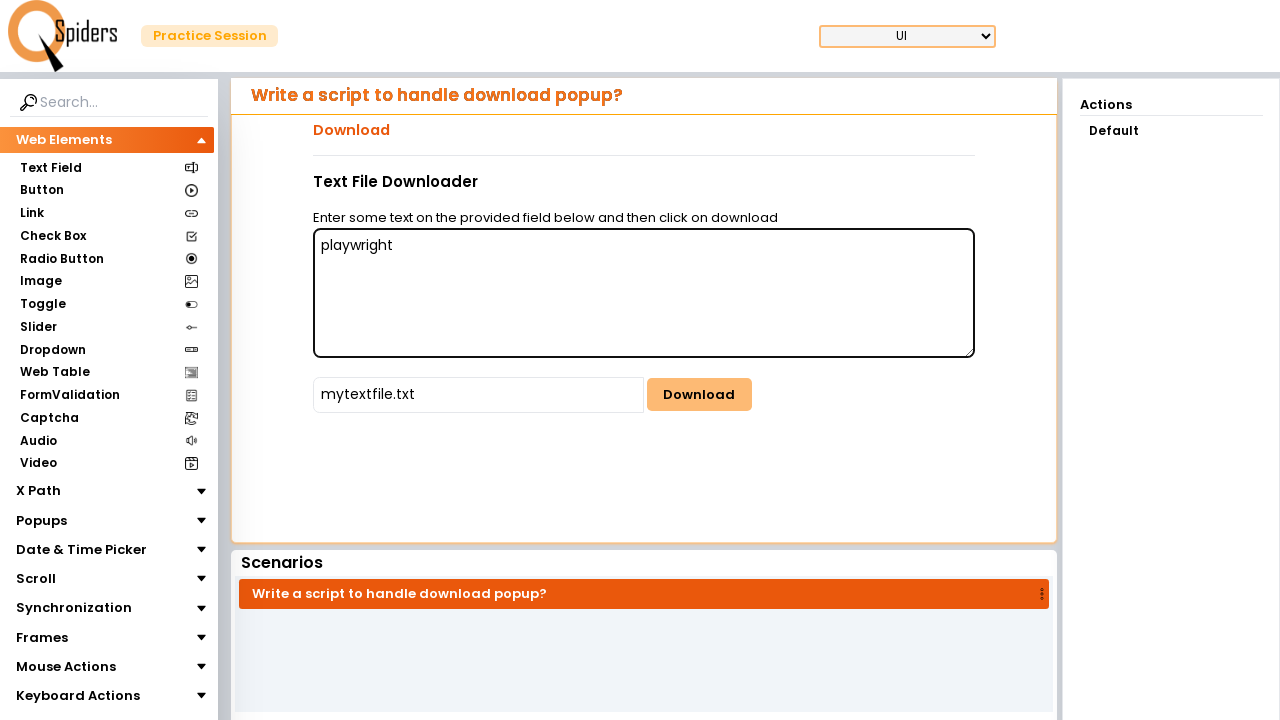

Clicked Download button to trigger file download at (699, 395) on internal:role=button[name="Download"i]
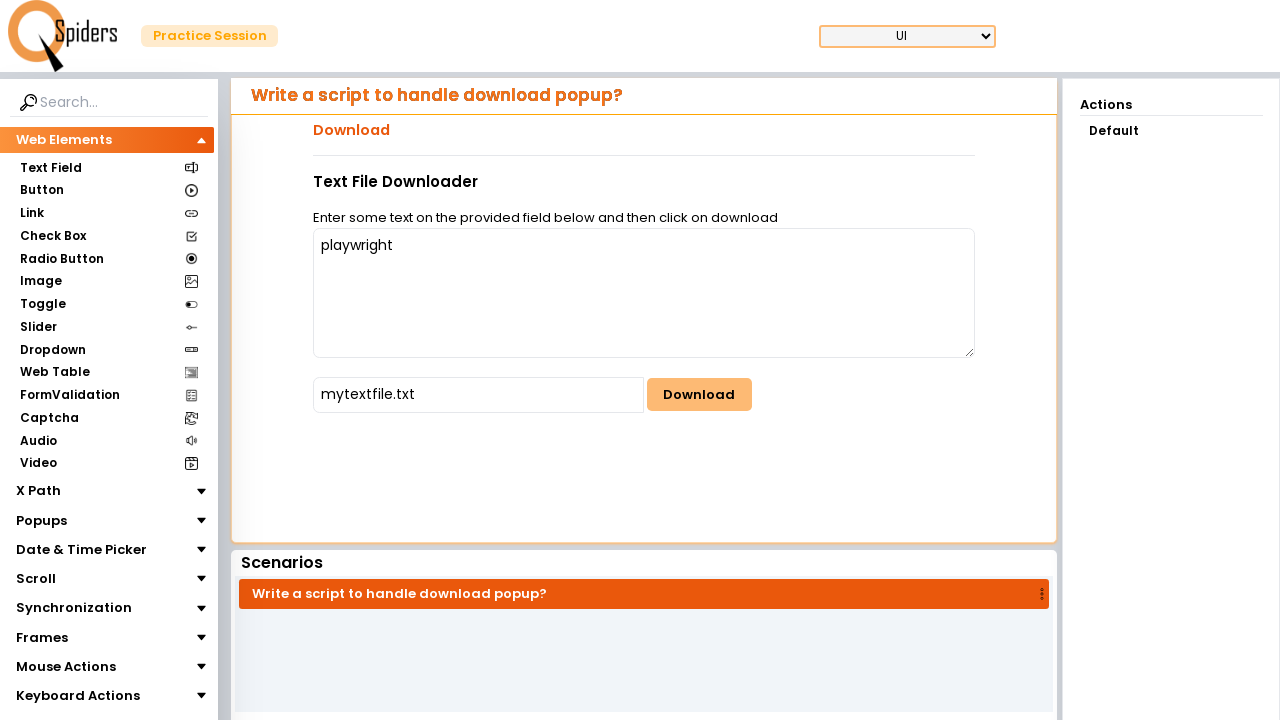

Download completed and file object retrieved
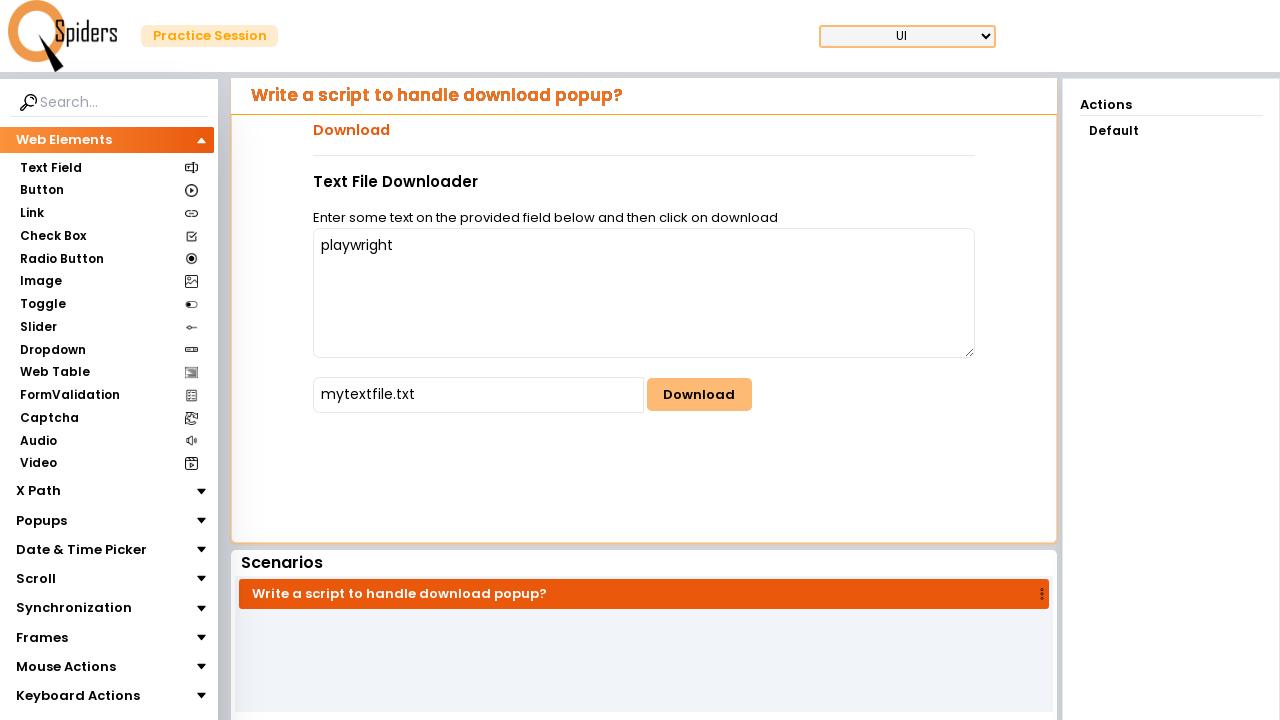

Verified downloaded filename is 'mytextfile.txt'
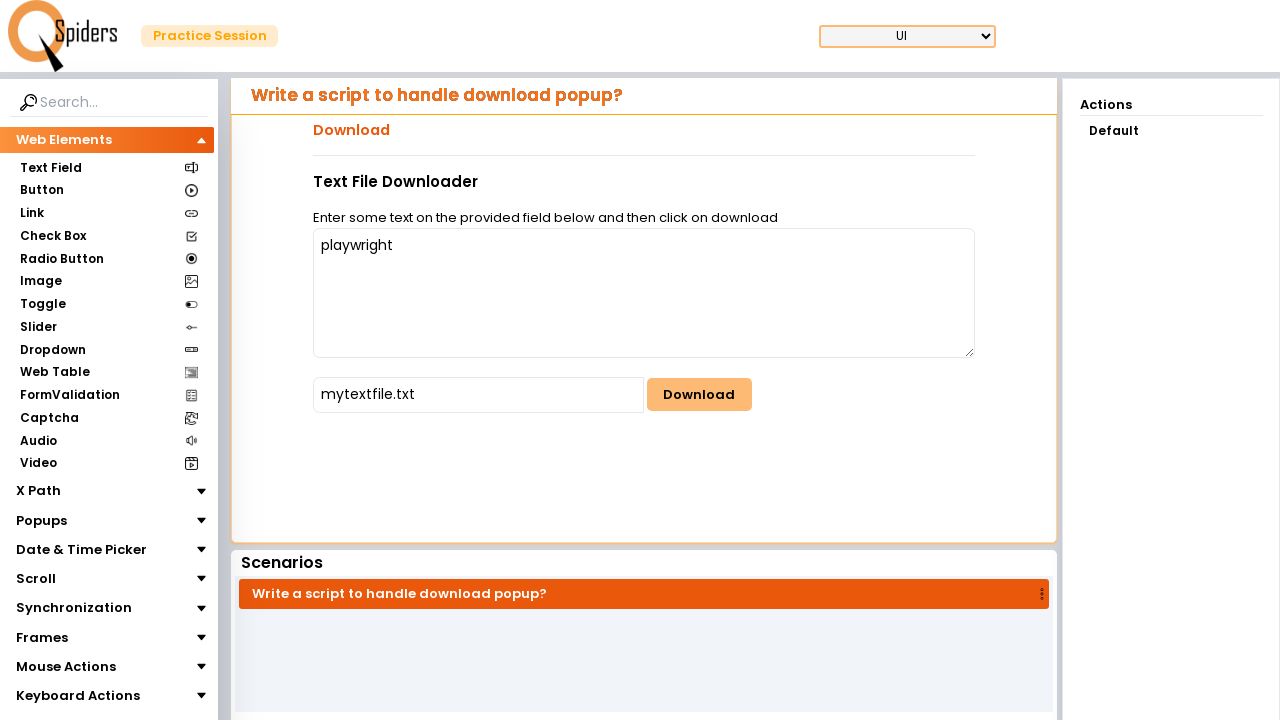

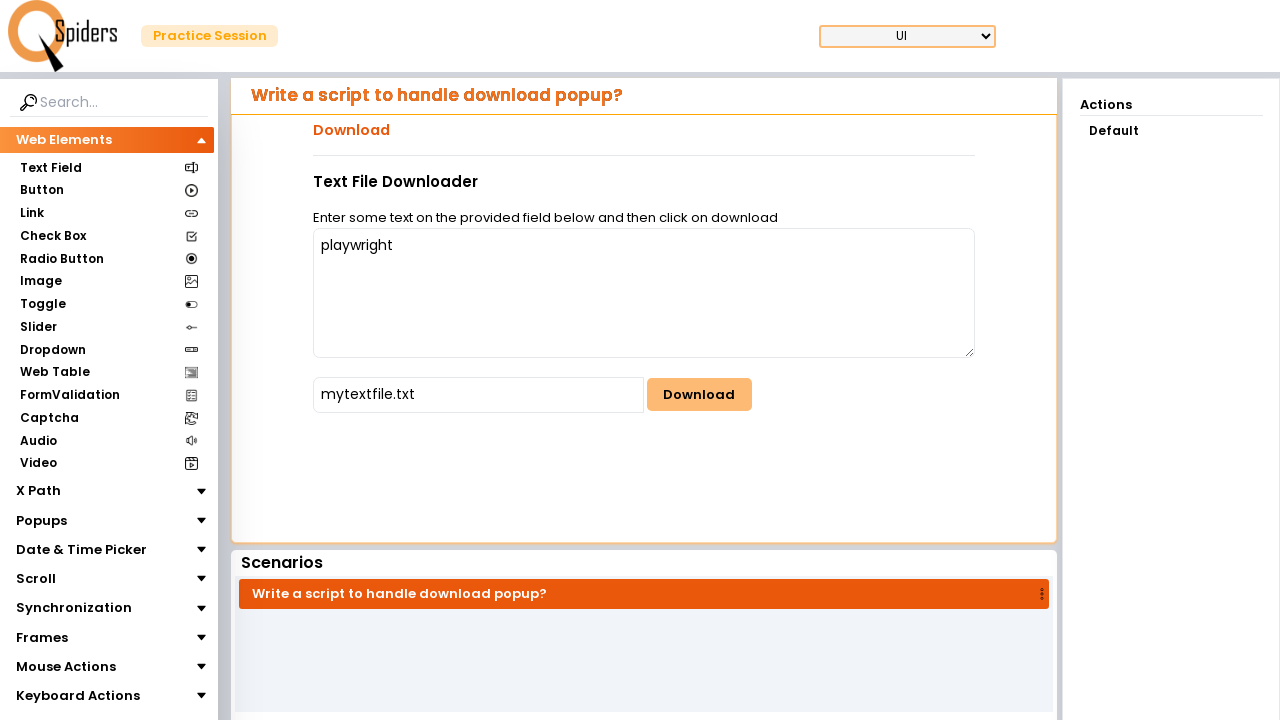